Tests that edits are cancelled when pressing Escape key

Starting URL: https://demo.playwright.dev/todomvc

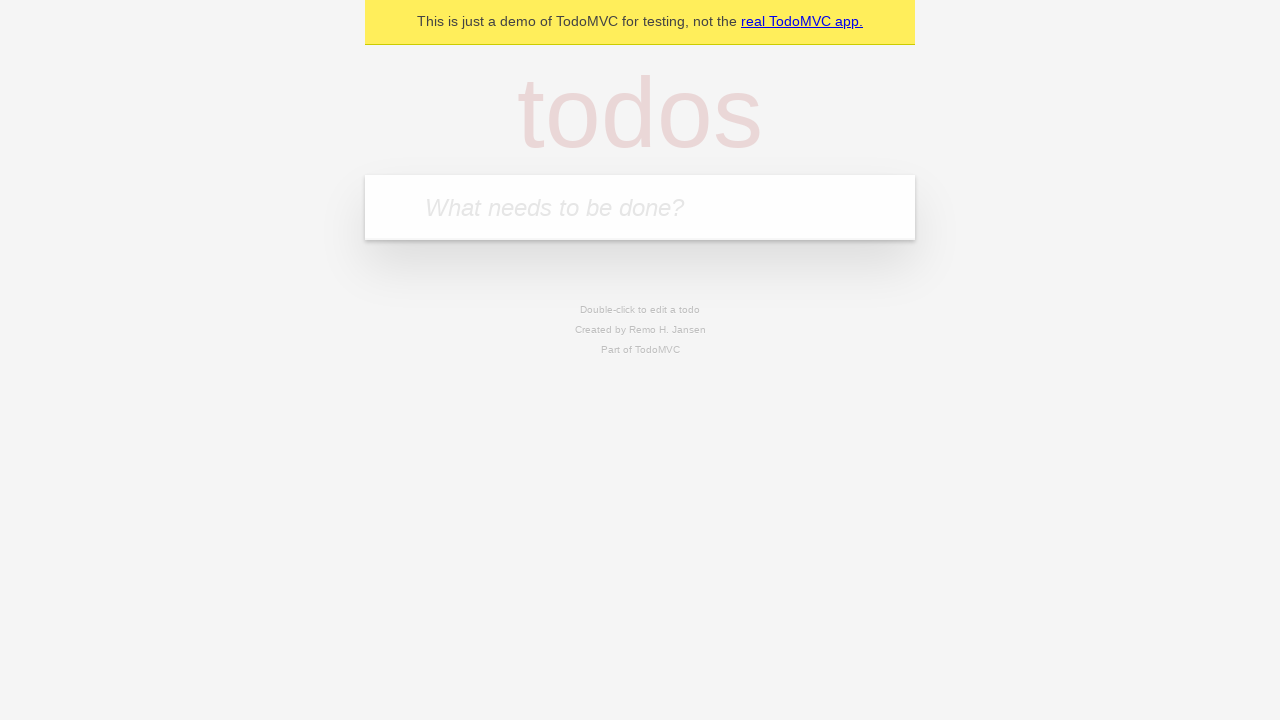

Filled first todo input with 'buy some cheese' on .new-todo
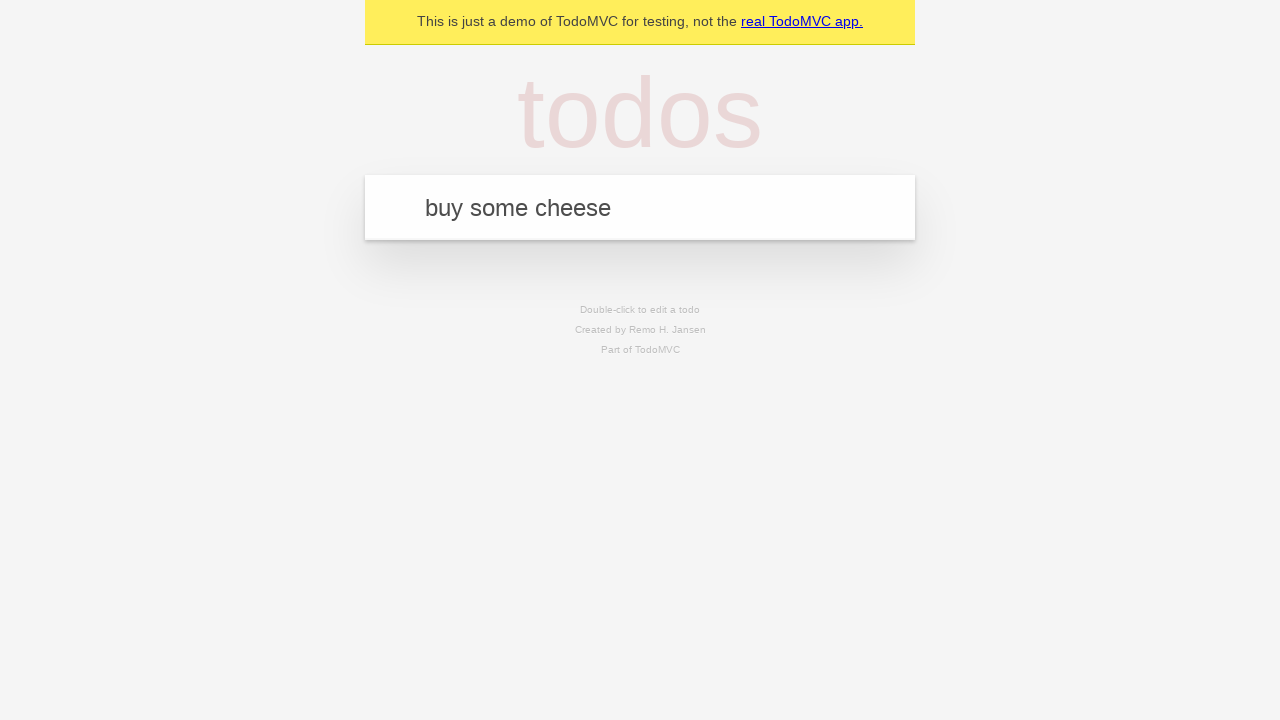

Pressed Enter to add first todo on .new-todo
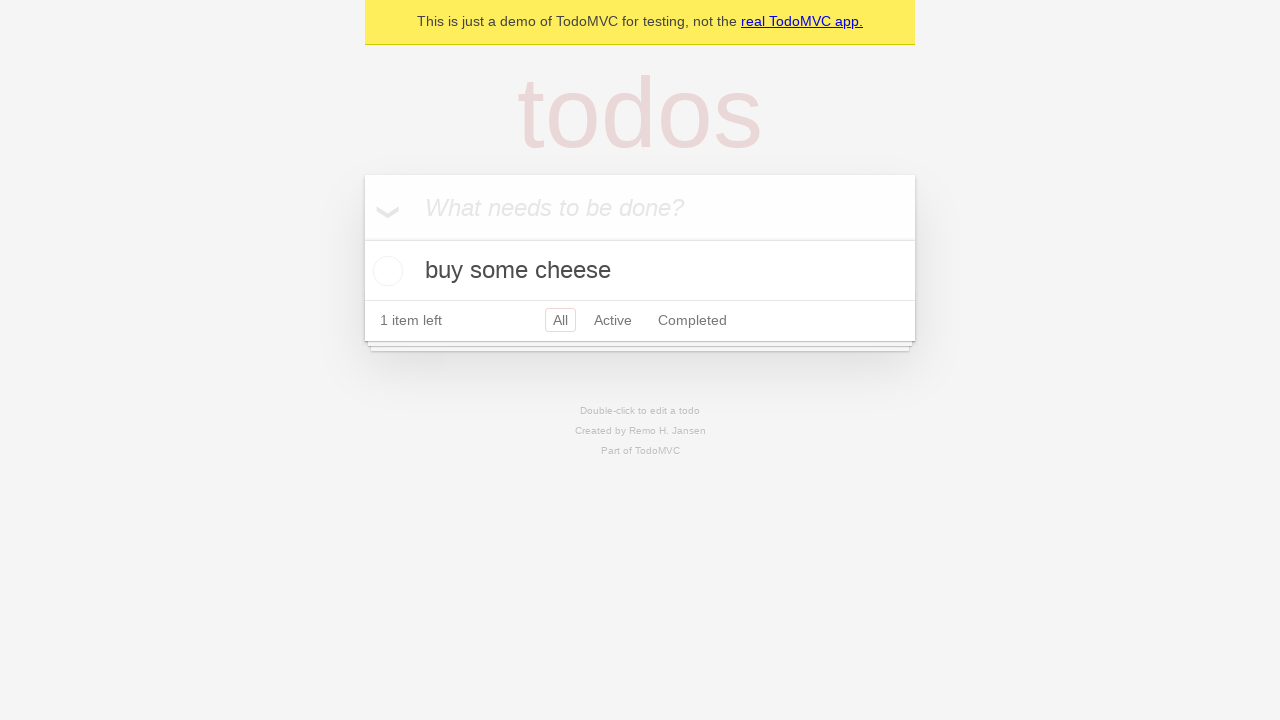

Filled second todo input with 'feed the cat' on .new-todo
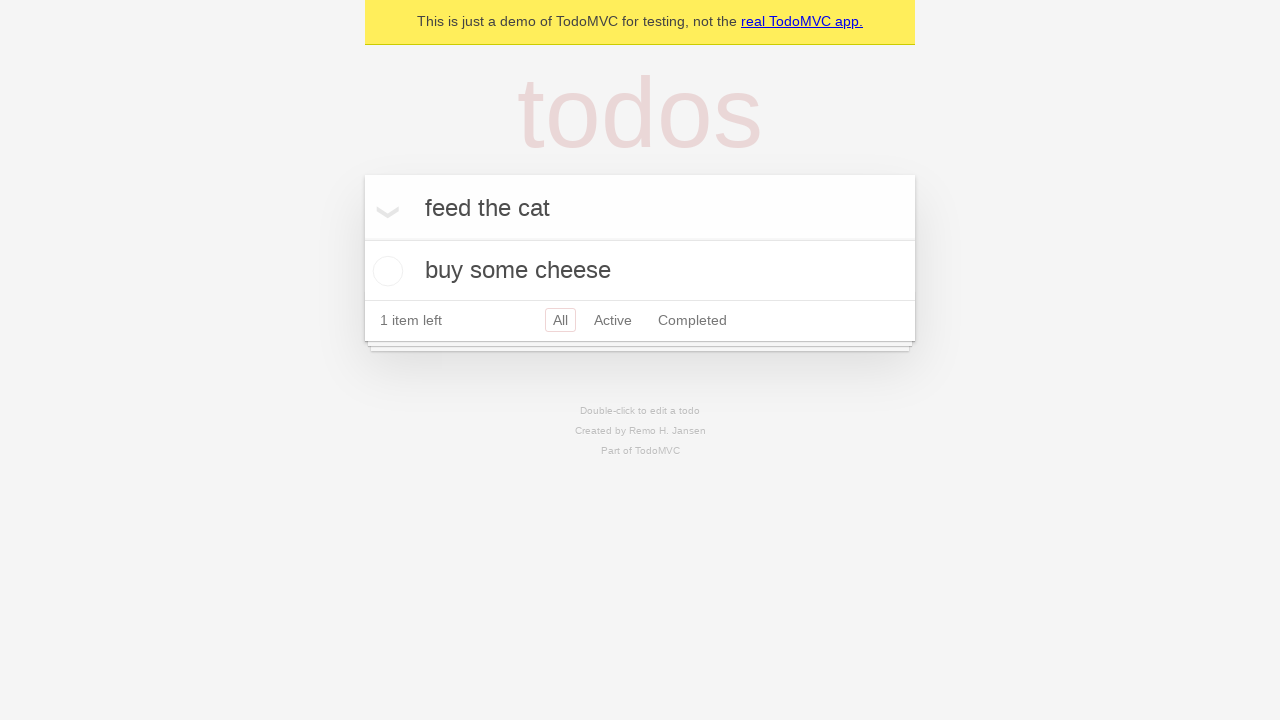

Pressed Enter to add second todo on .new-todo
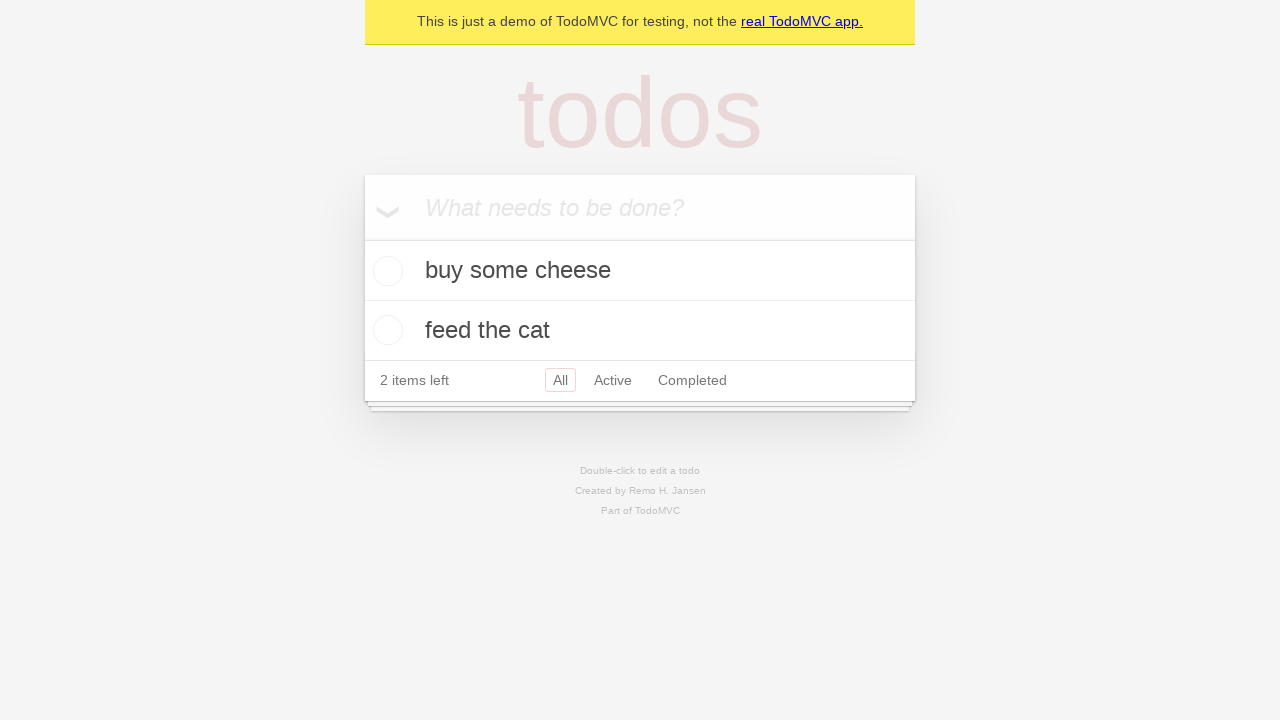

Filled third todo input with 'book a doctors appointment' on .new-todo
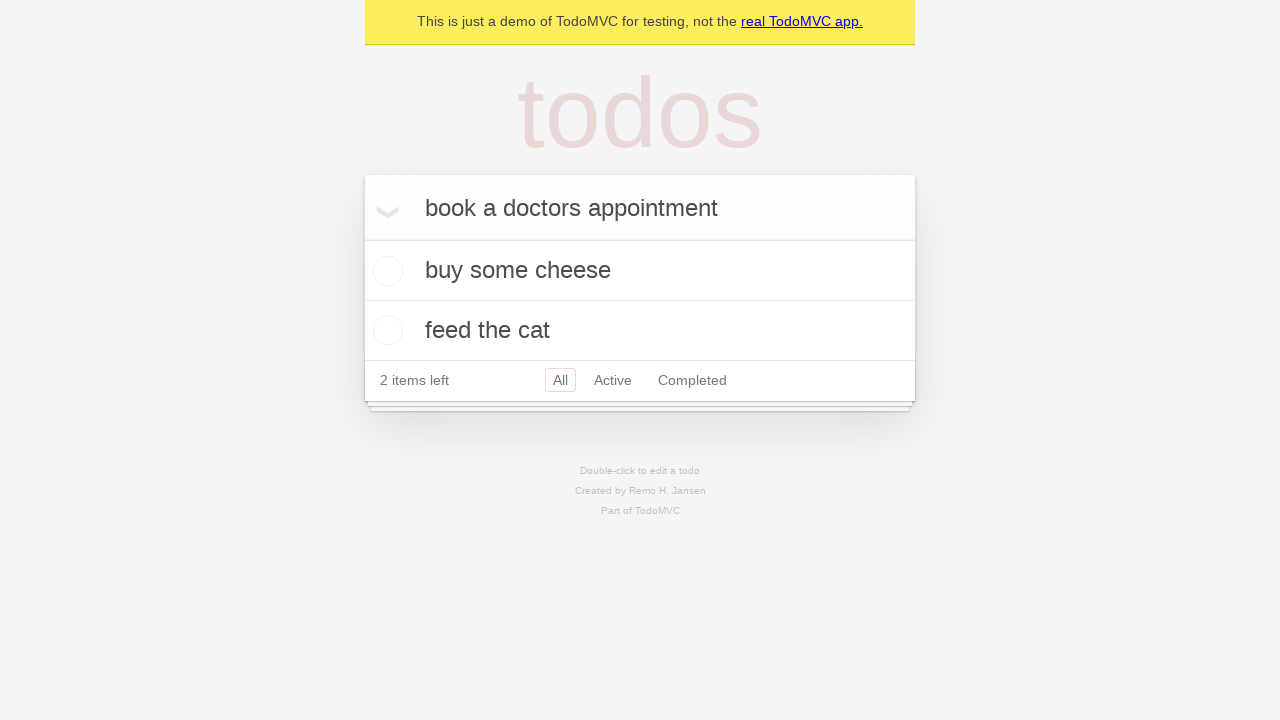

Pressed Enter to add third todo on .new-todo
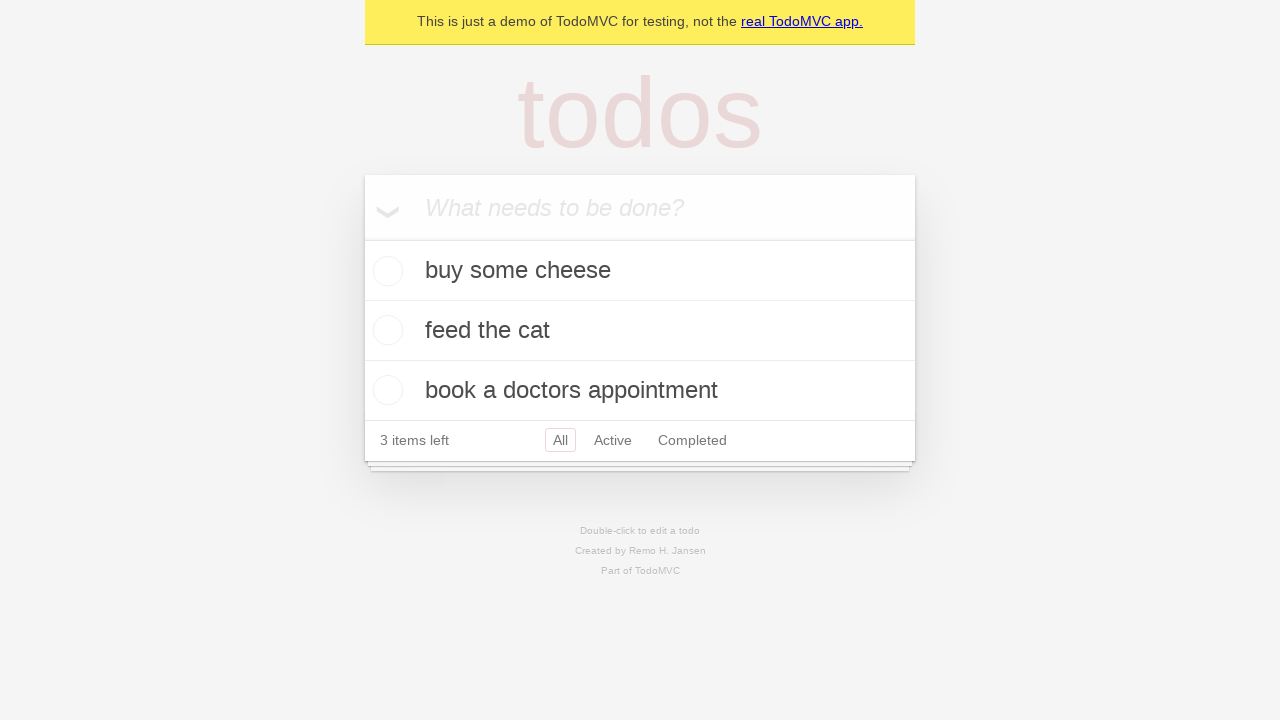

Waited for all three todo items to load
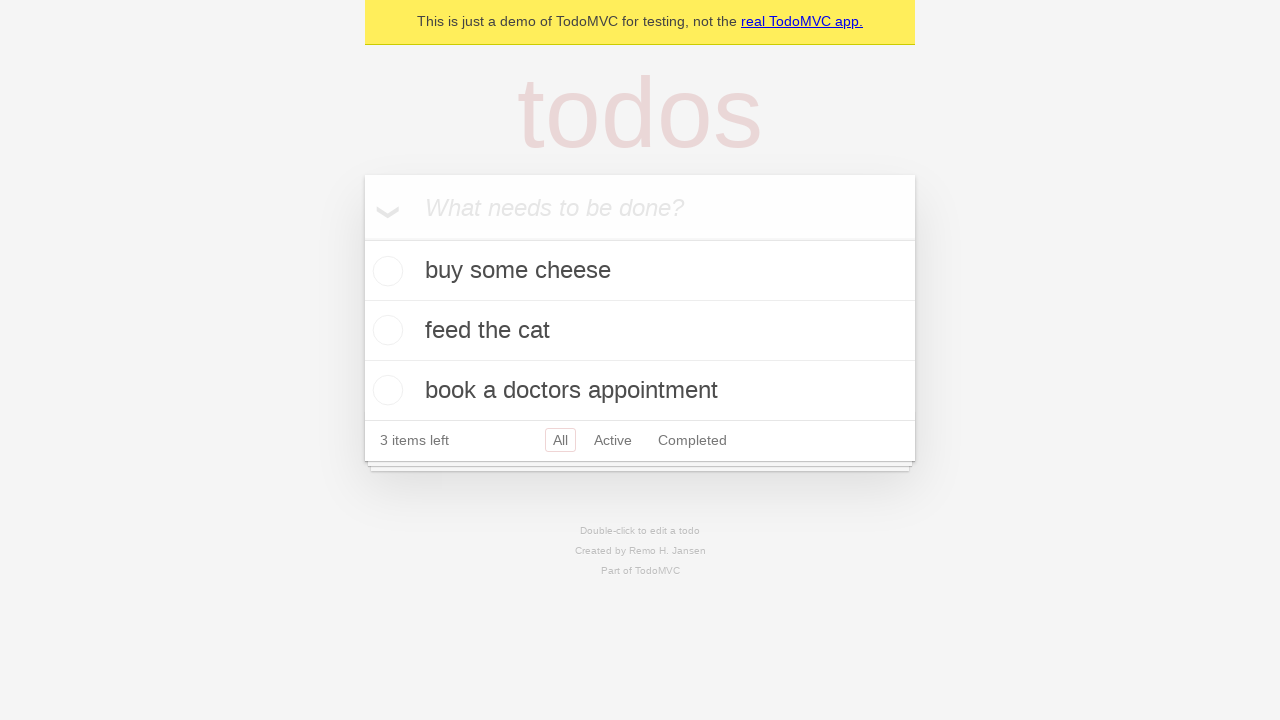

Double-clicked second todo item to enter edit mode at (640, 331) on .todo-list li >> nth=1
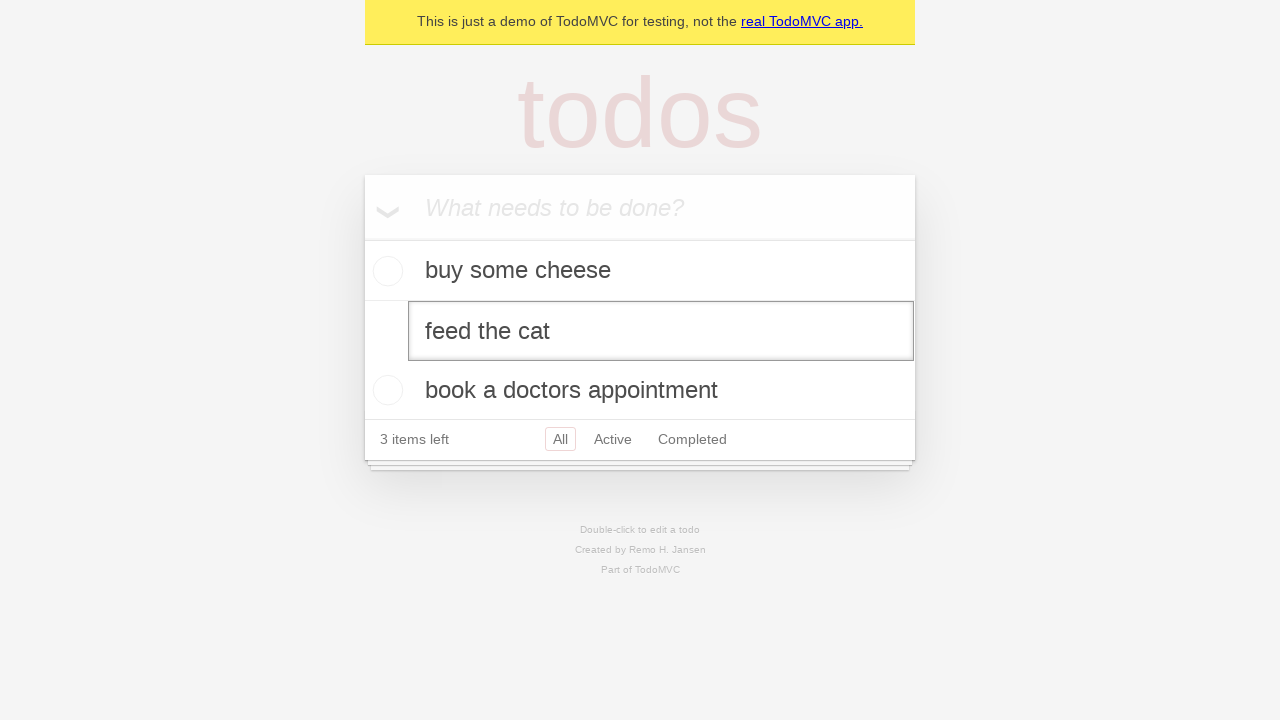

Pressed Escape key to cancel edits on .todo-list li >> nth=1 >> .edit
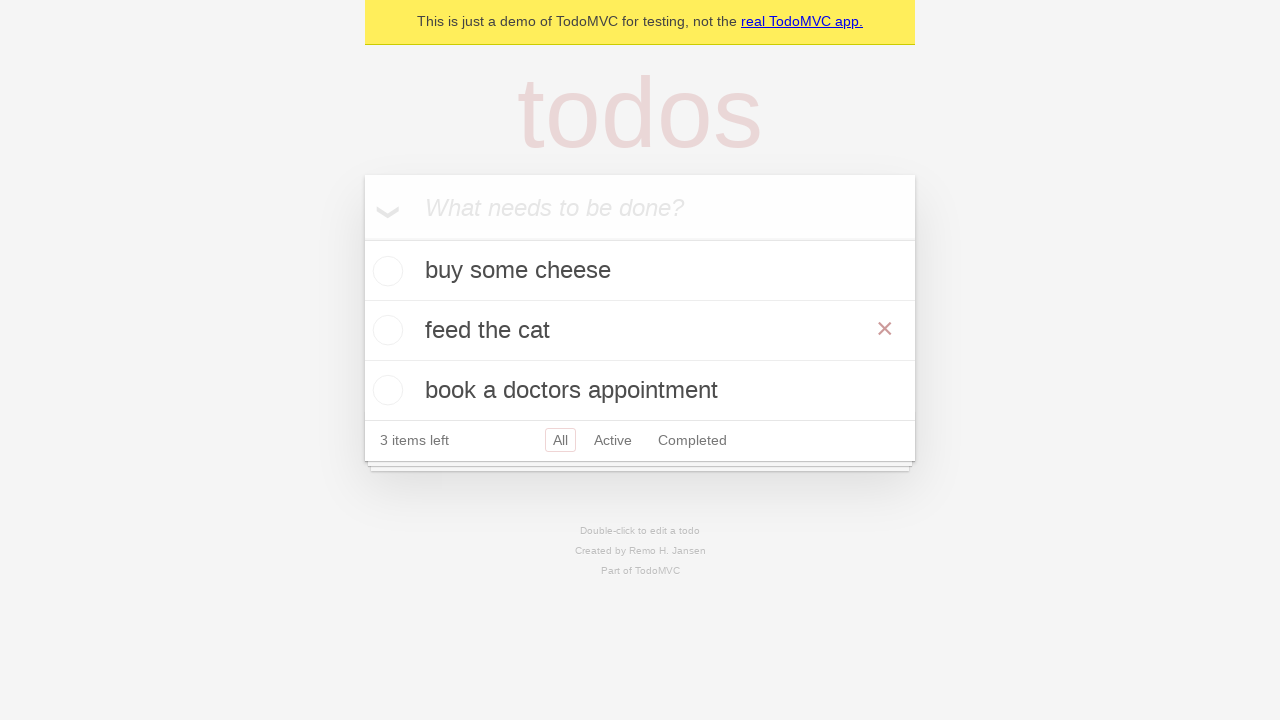

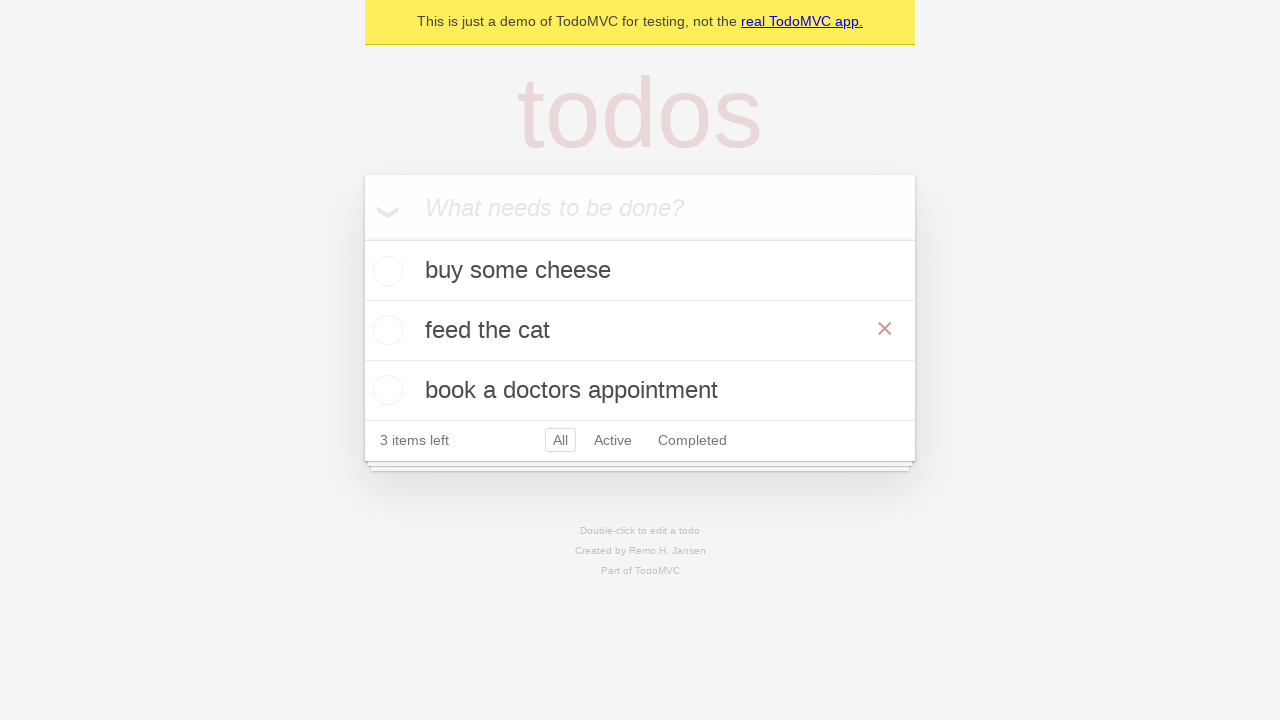